Tests JavaScript prompt alert functionality by clicking a button to trigger a prompt dialog, entering text into it, accepting the prompt, and verifying the entered text is displayed on the page.

Starting URL: https://demoqa.com/alerts

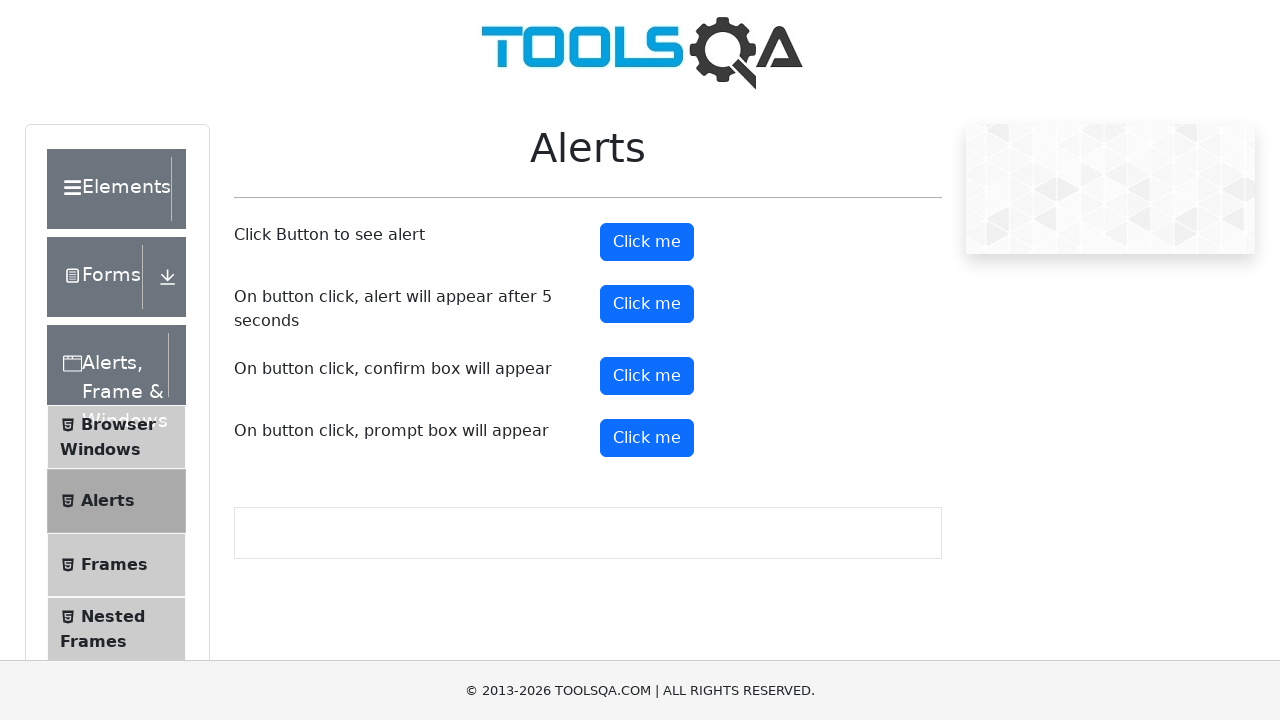

Clicked prompt button to trigger JavaScript prompt dialog at (647, 438) on #promtButton
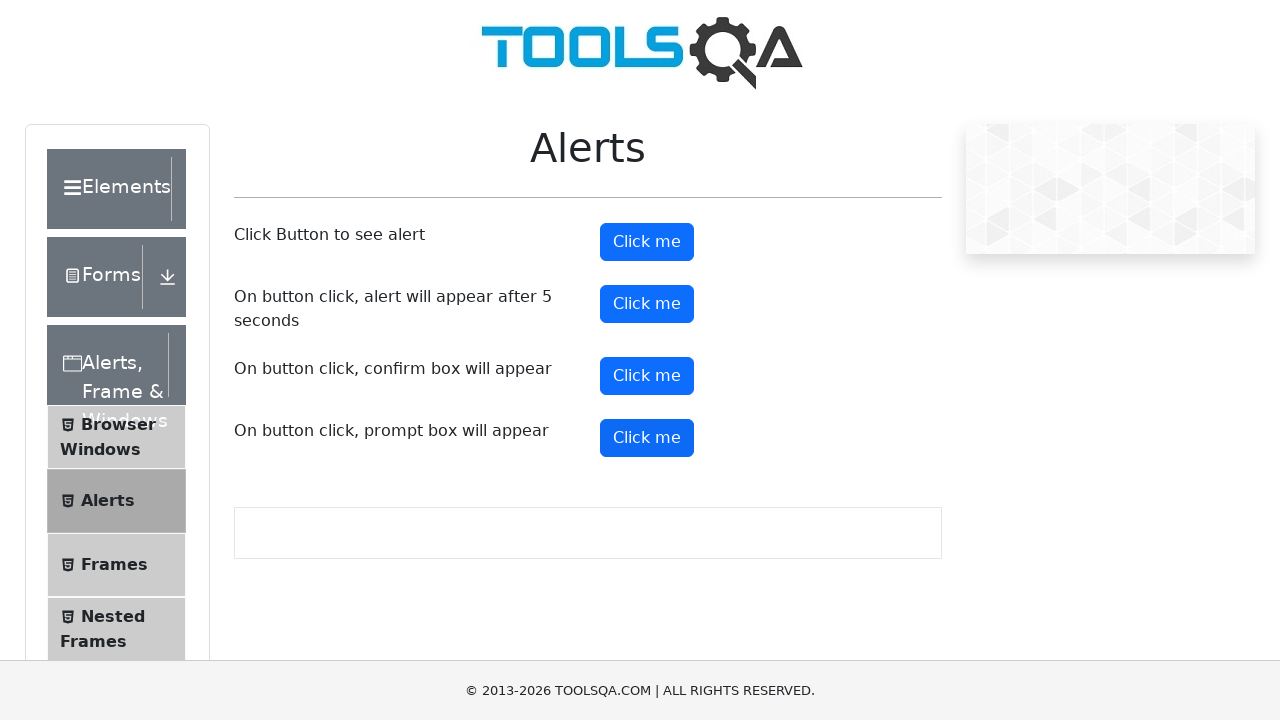

Set up dialog handler to accept prompt with text 'welcome to selenium'
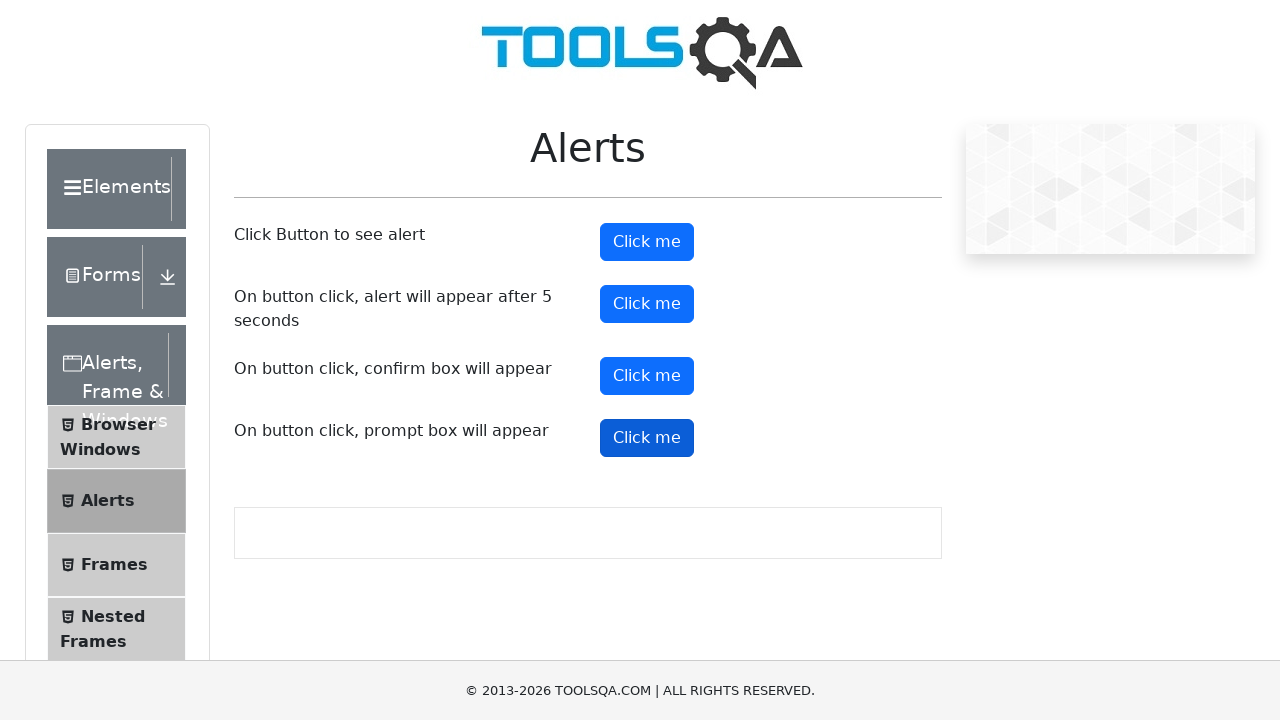

Re-clicked prompt button to trigger dialog with handler active at (647, 438) on #promtButton
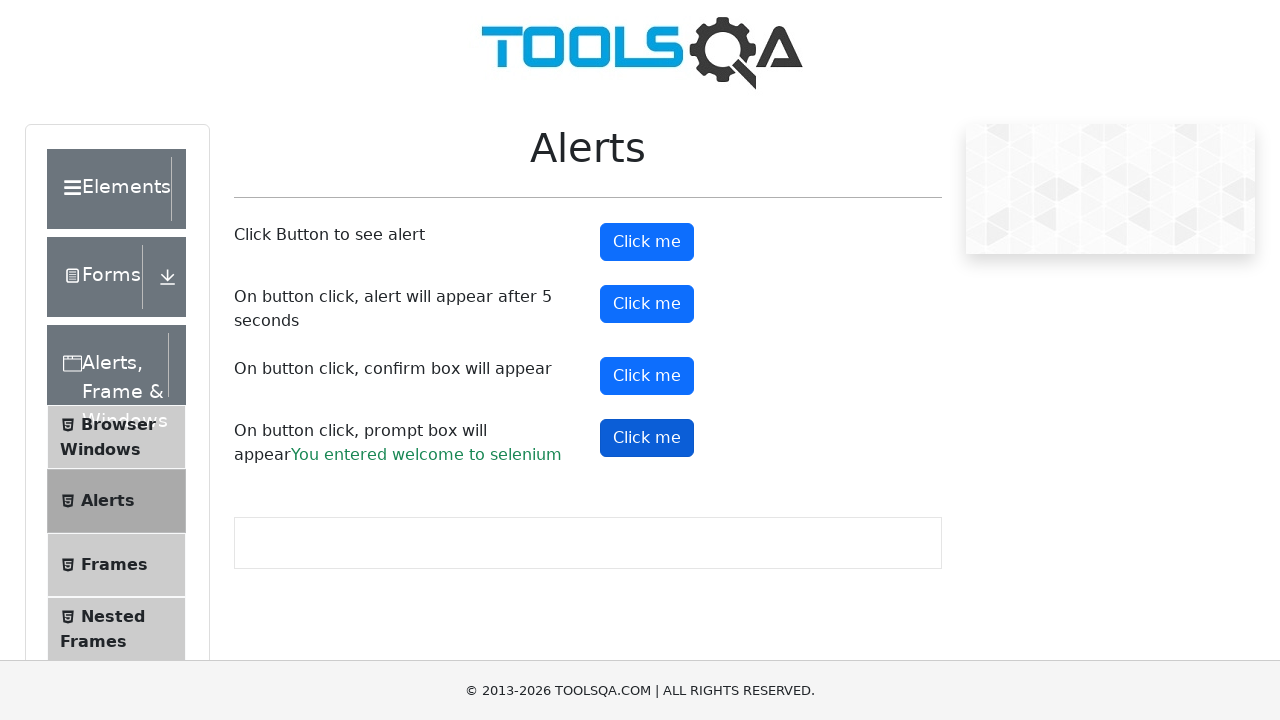

Waited for prompt result element to appear
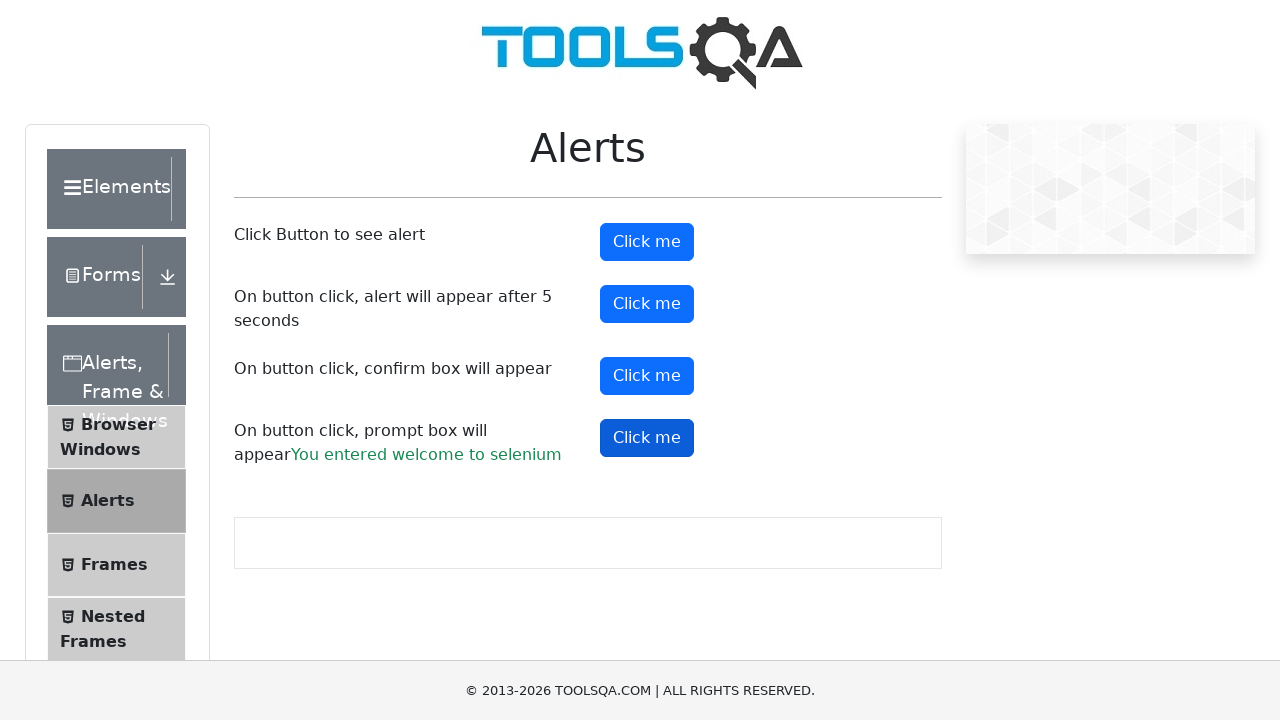

Located prompt result element
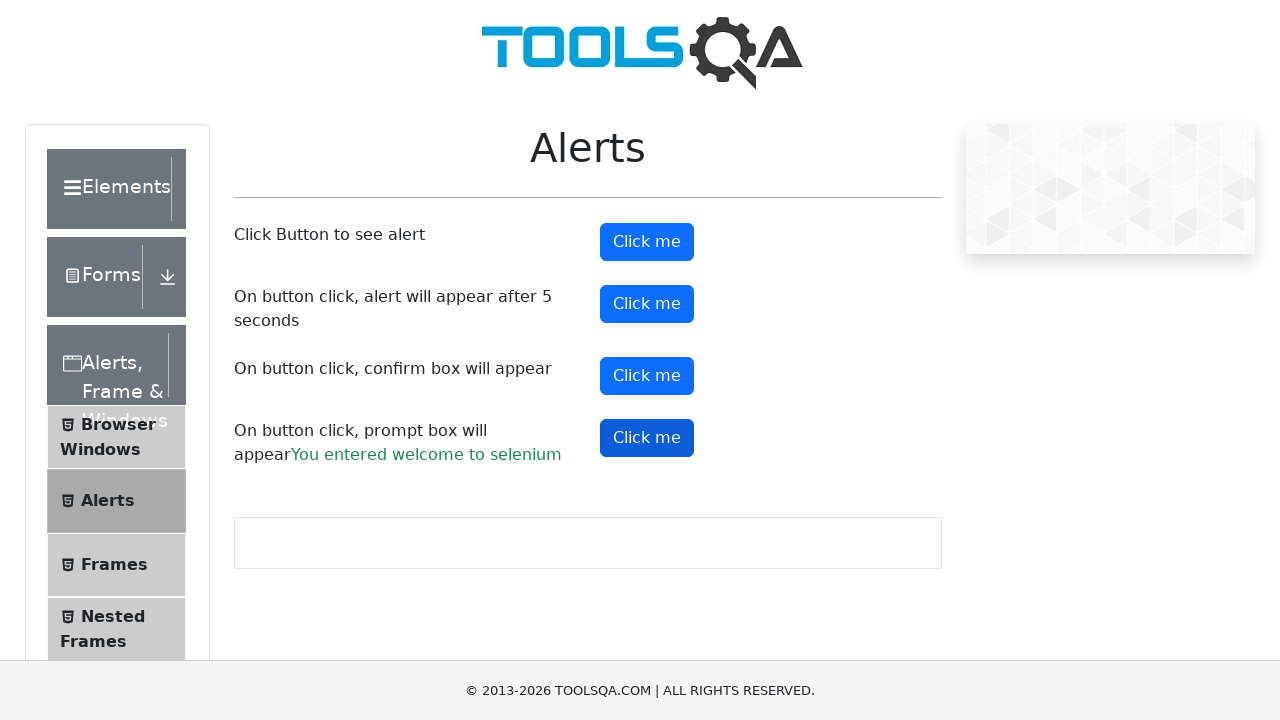

Verified prompt result element is visible - text 'welcome to selenium' displayed on page
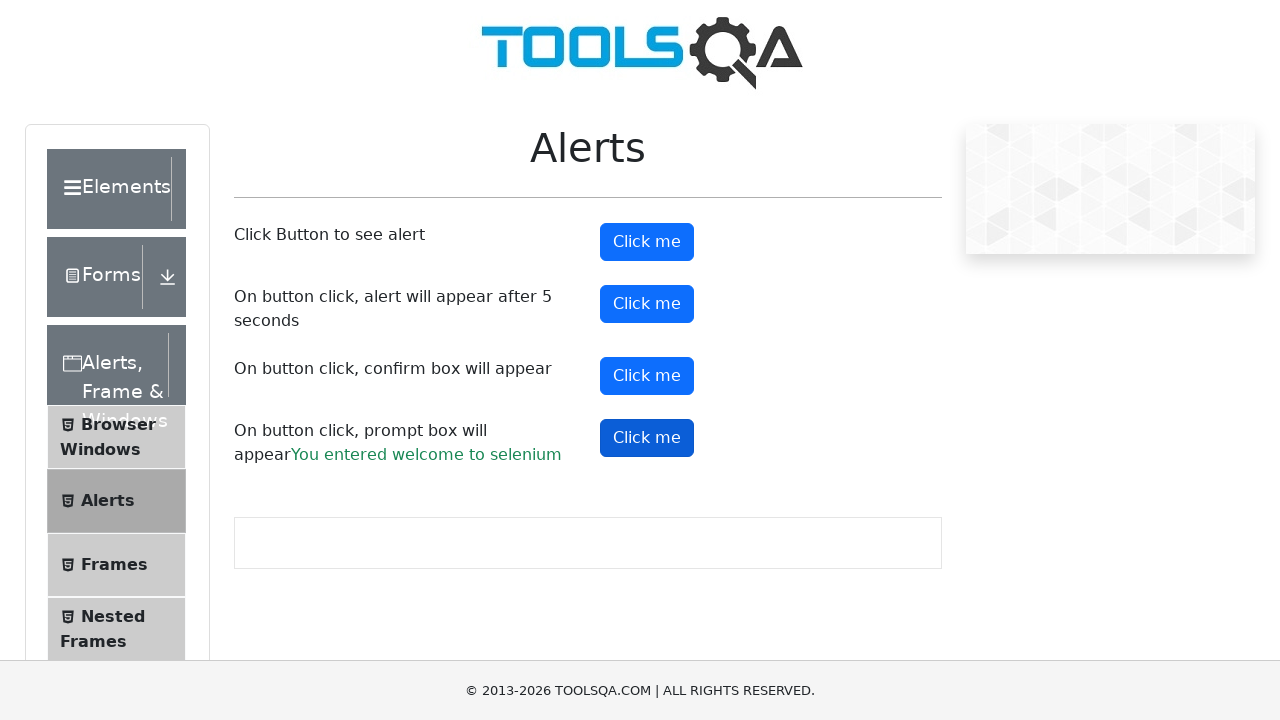

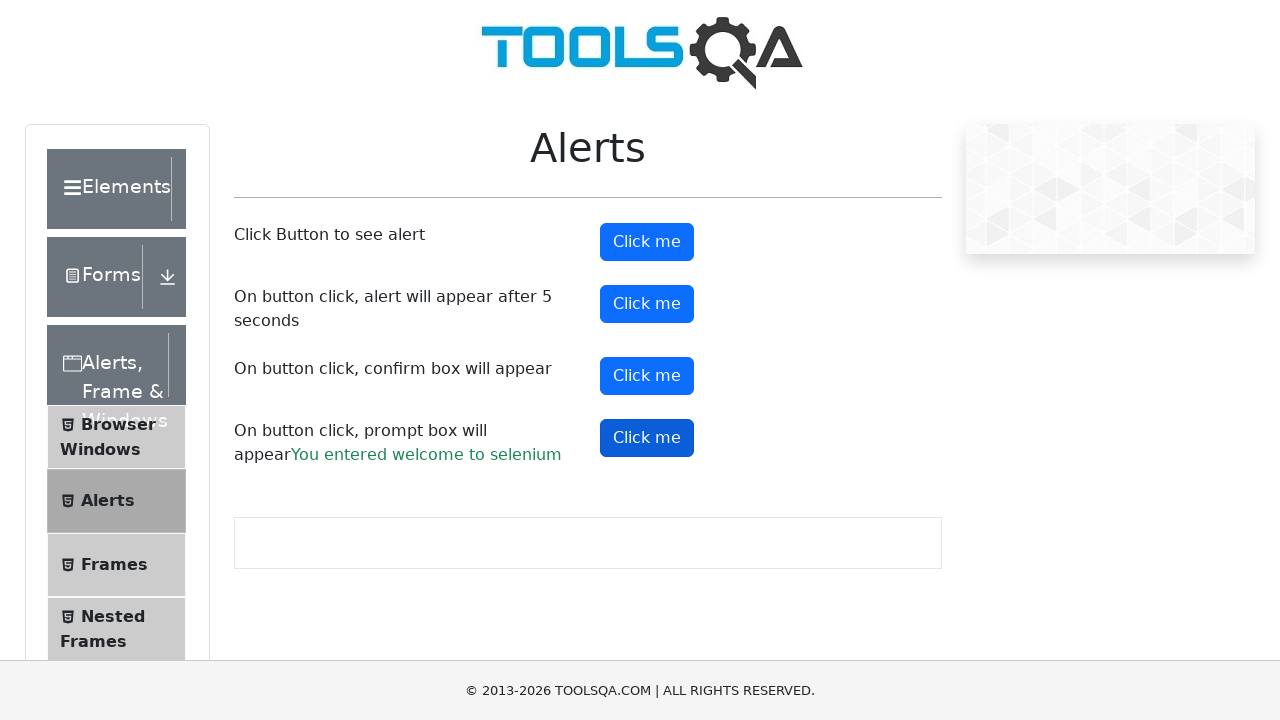